Navigates to the Form Authentication page and verifies the h2 heading text says "Login Page"

Starting URL: https://the-internet.herokuapp.com/

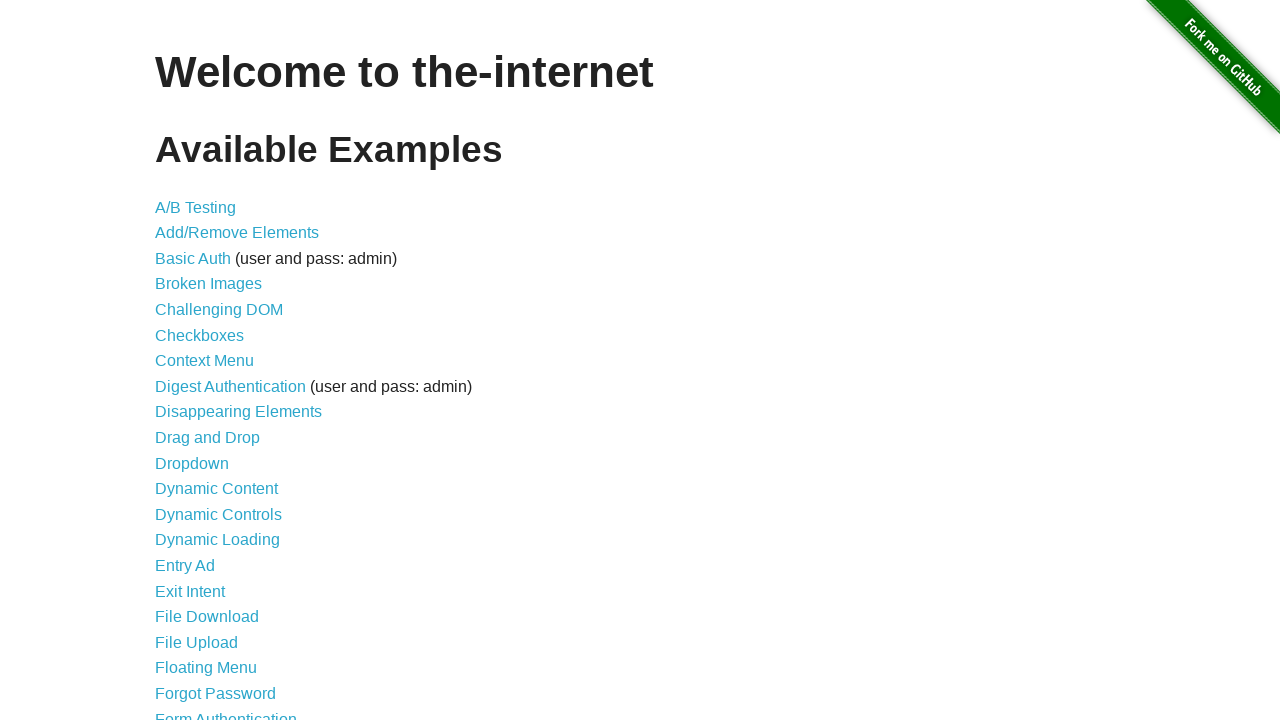

Clicked on Form Authentication link at (226, 712) on #content > ul > li:nth-child(21) > a
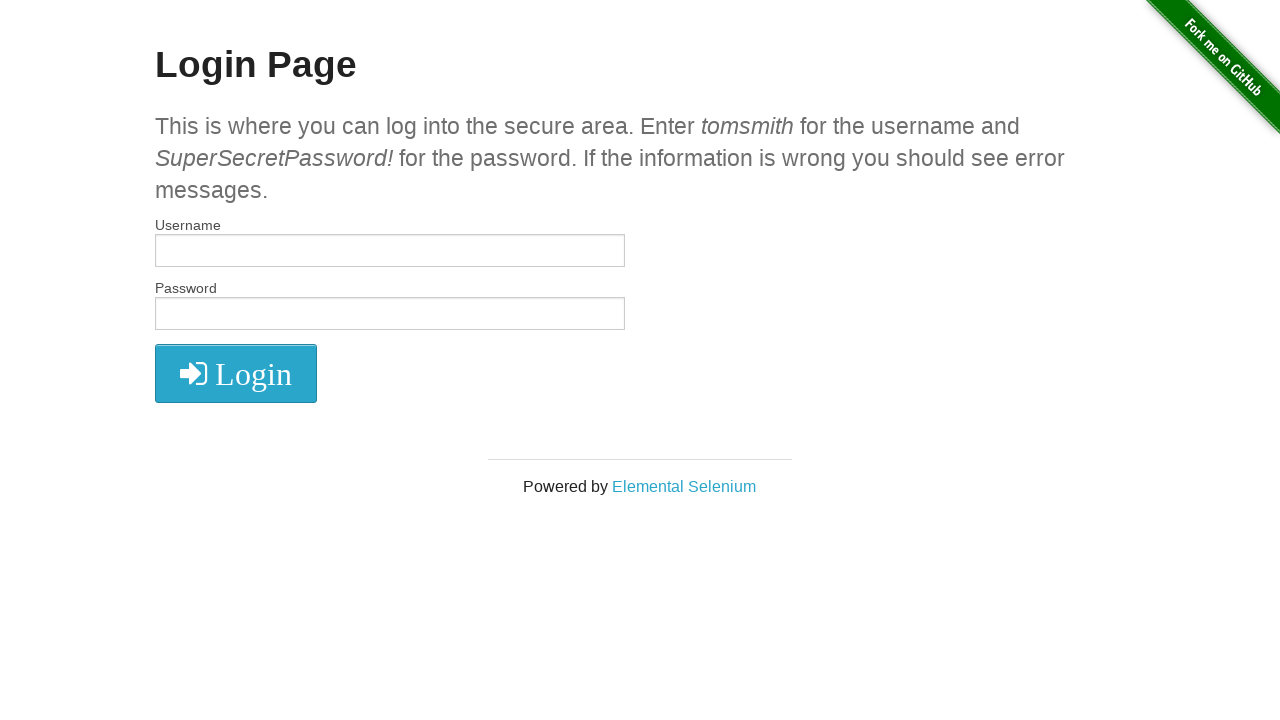

H2 element loaded on the page
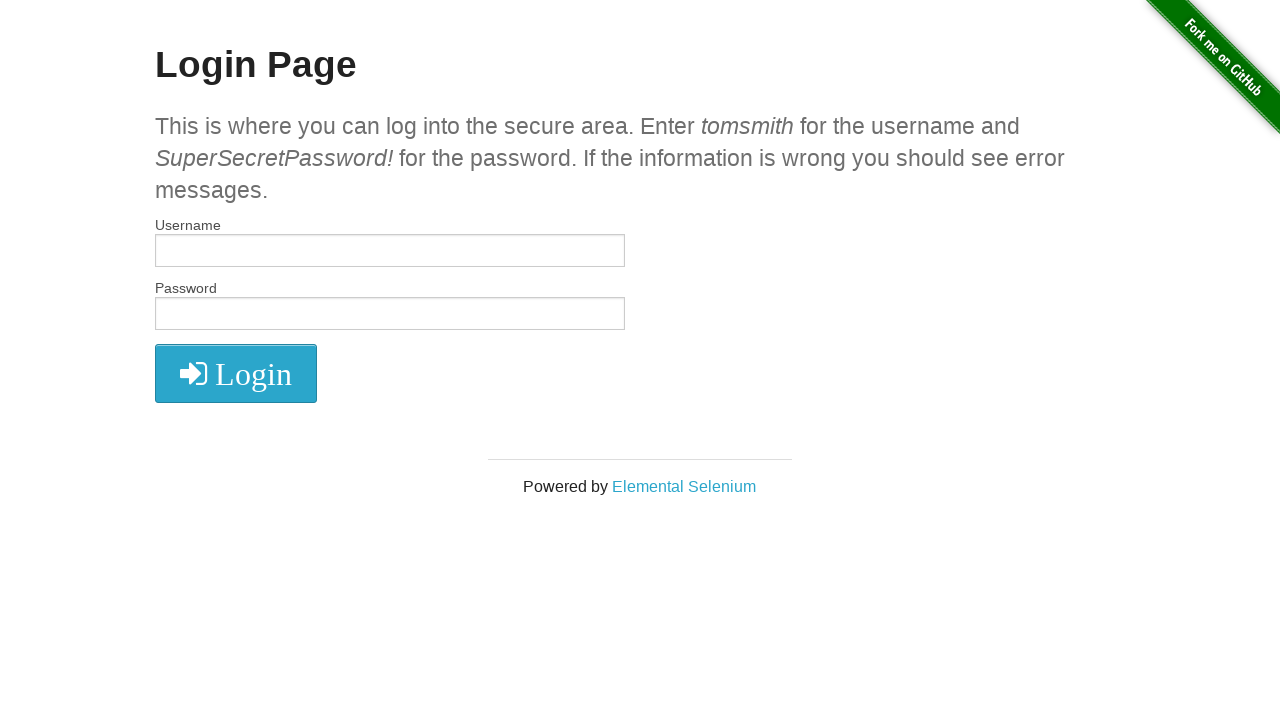

Verified h2 heading text says 'Login Page'
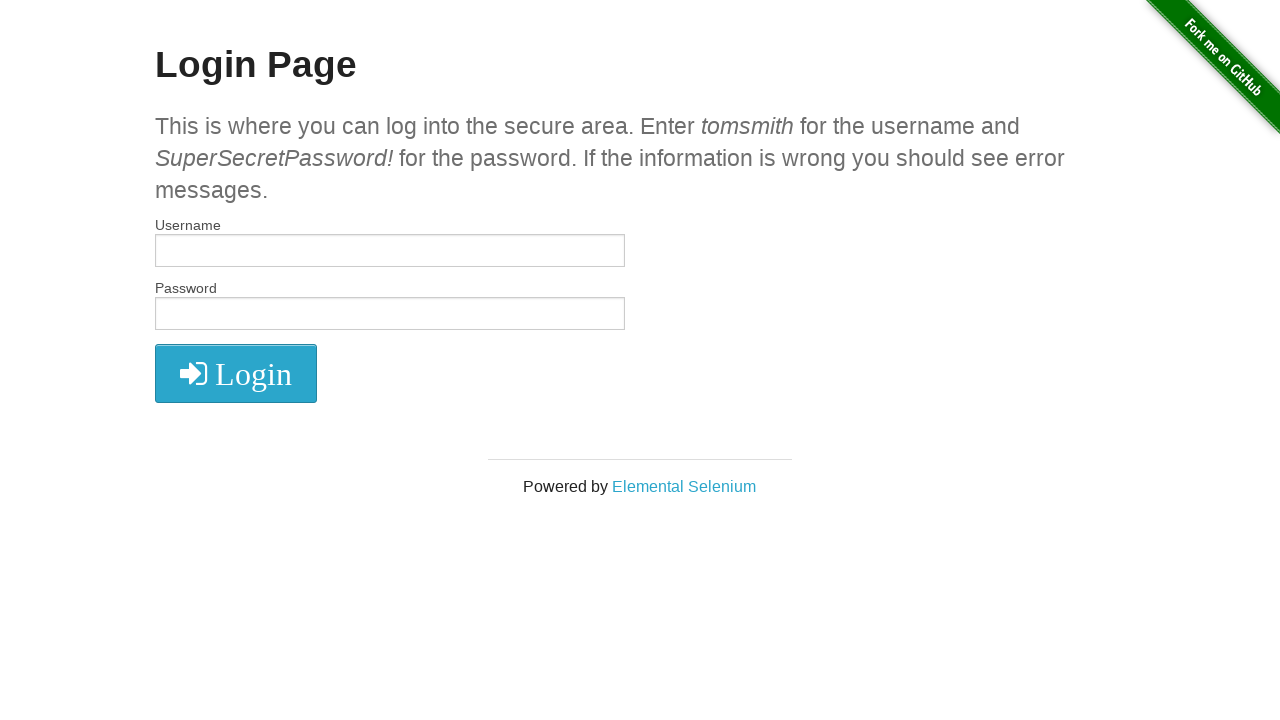

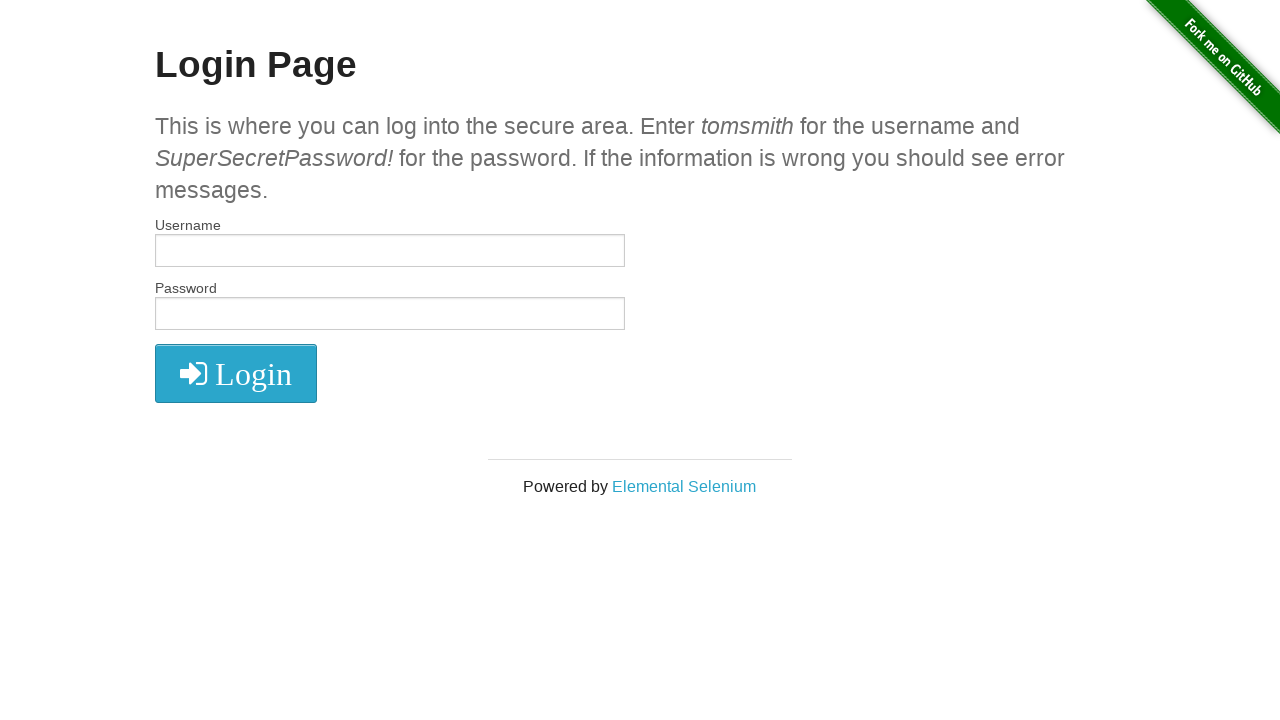